Clicks on the "ask" link and verifies navigation to the Ask page

Starting URL: https://news.ycombinator.com

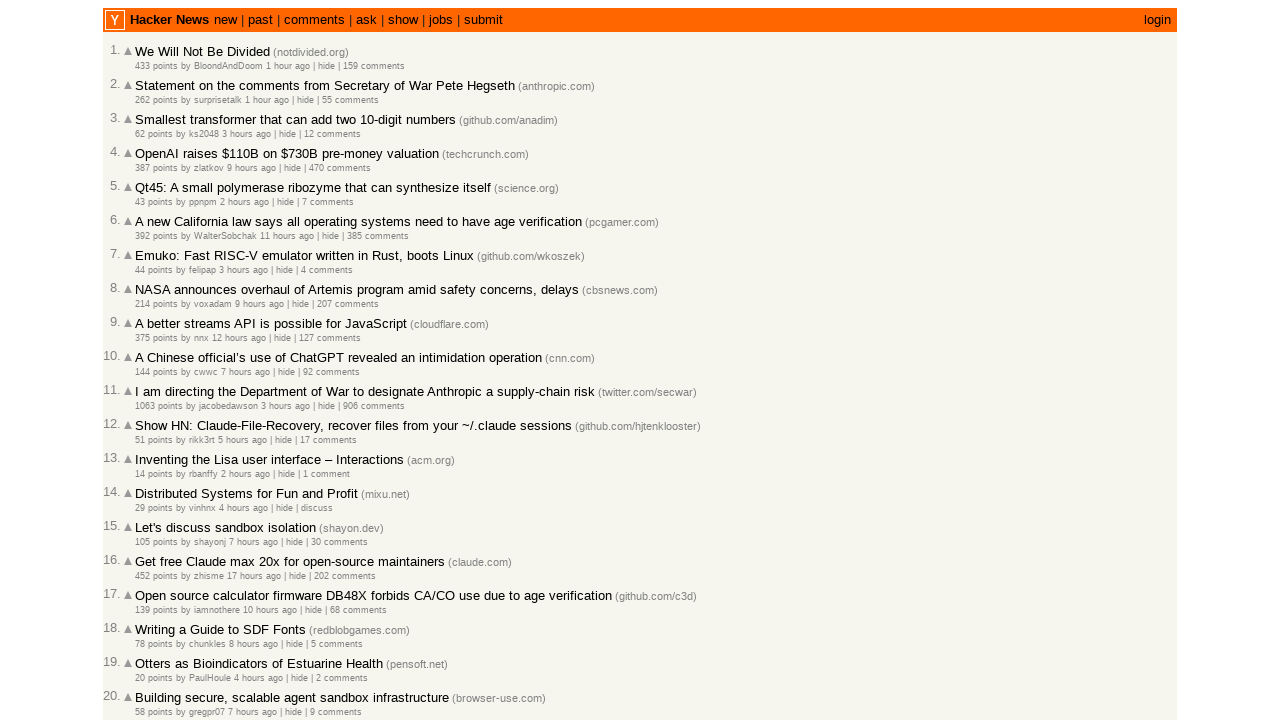

Clicked on the 'ask' link at (366, 20) on a:text('ask')
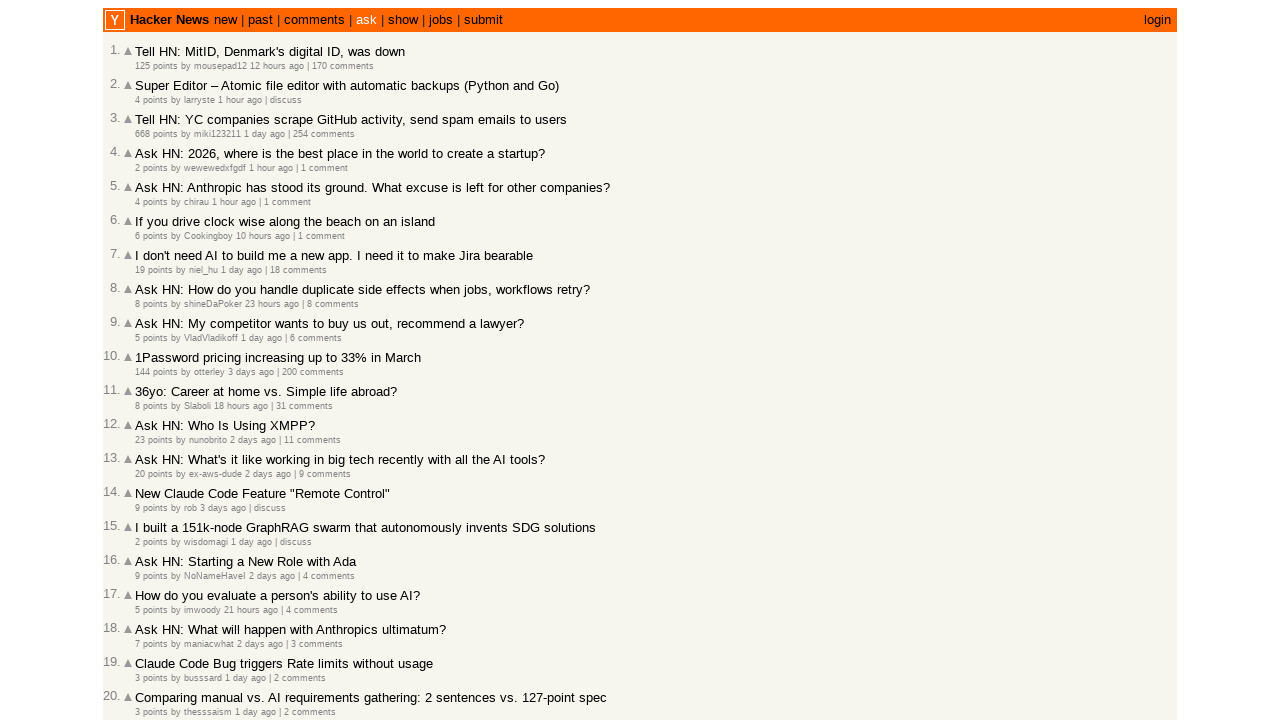

Verified page title contains 'Ask'
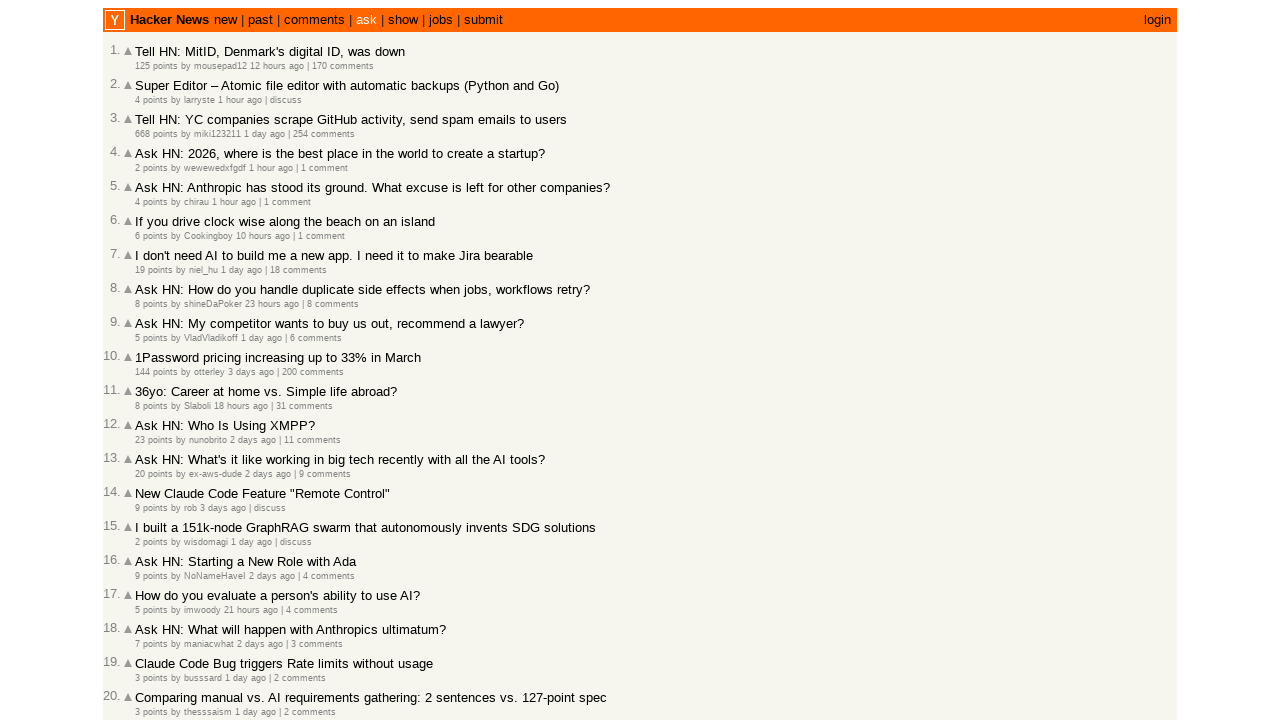

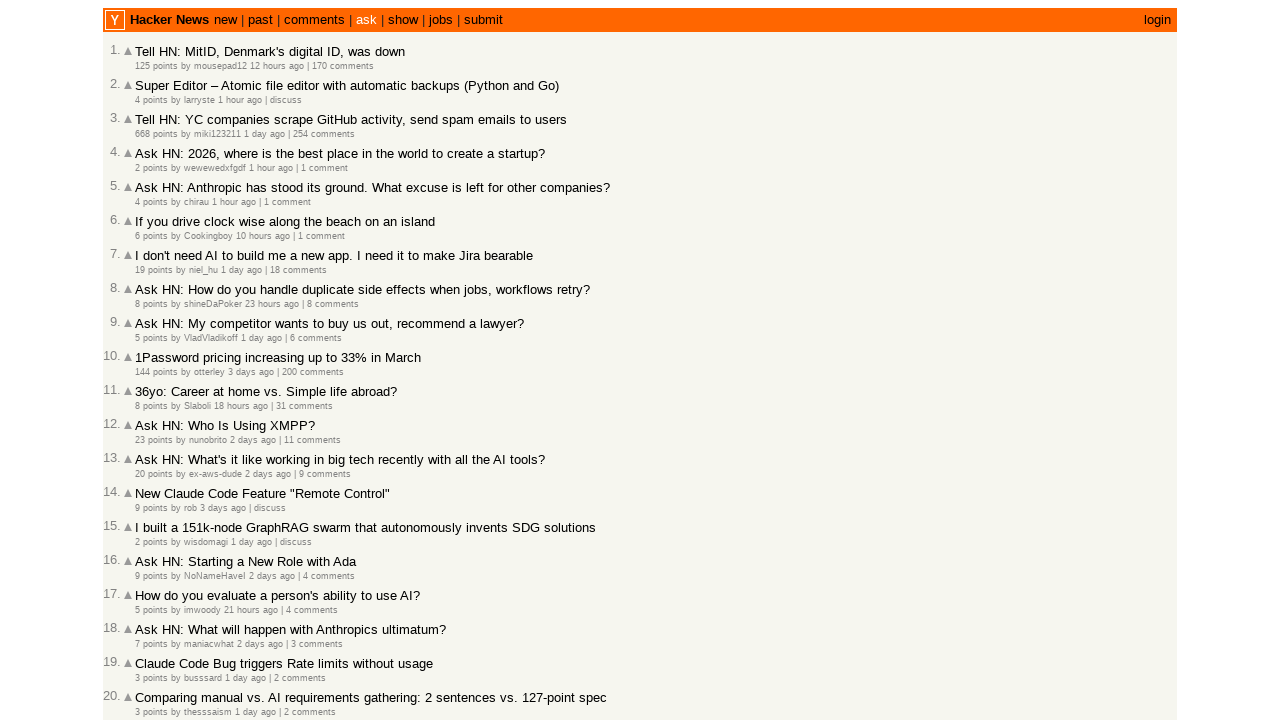